Fills out and submits a Google Form with name, number, and code fields, then verifies successful submission

Starting URL: https://docs.google.com/forms/d/e/1FAIpQLScPT85DJ9FyhD_-mWmpy1UfvijkPudWoj1iho3jjJ1wk3y7Pw/viewform

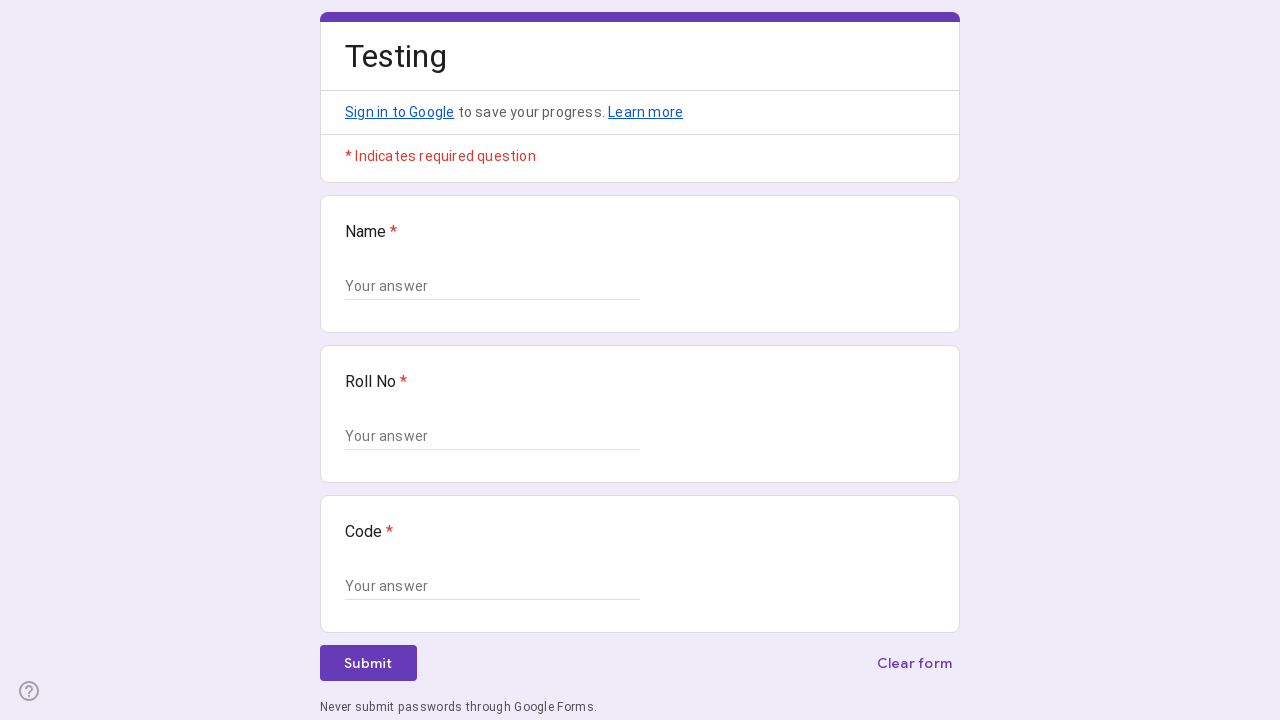

Filled name field with 'Nipun' on //*[@id="mG61Hd"]/div[2]/div/div[2]/div[1]/div/div/div[2]/div/div[1]/div/div[1]/
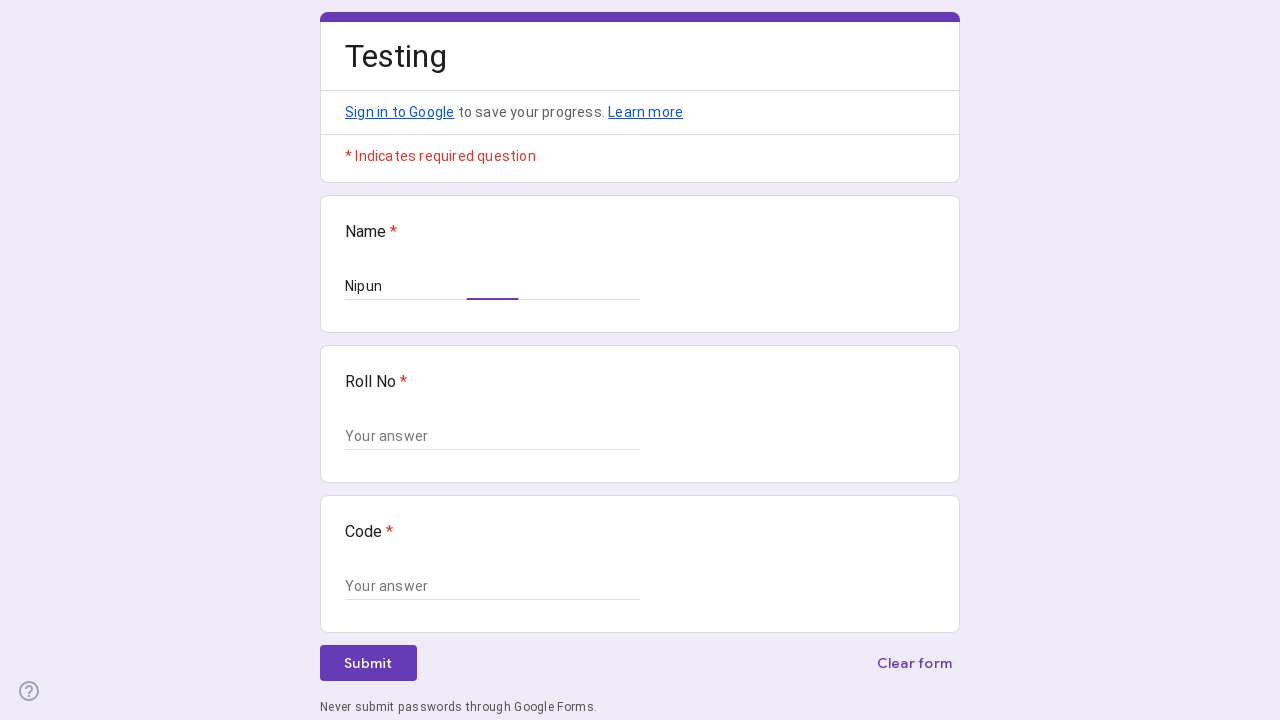

Filled number field with '102003674' on //*[@id="mG61Hd"]/div[2]/div/div[2]/div[2]/div/div/div[2]/div/div[1]/div/div[1]/
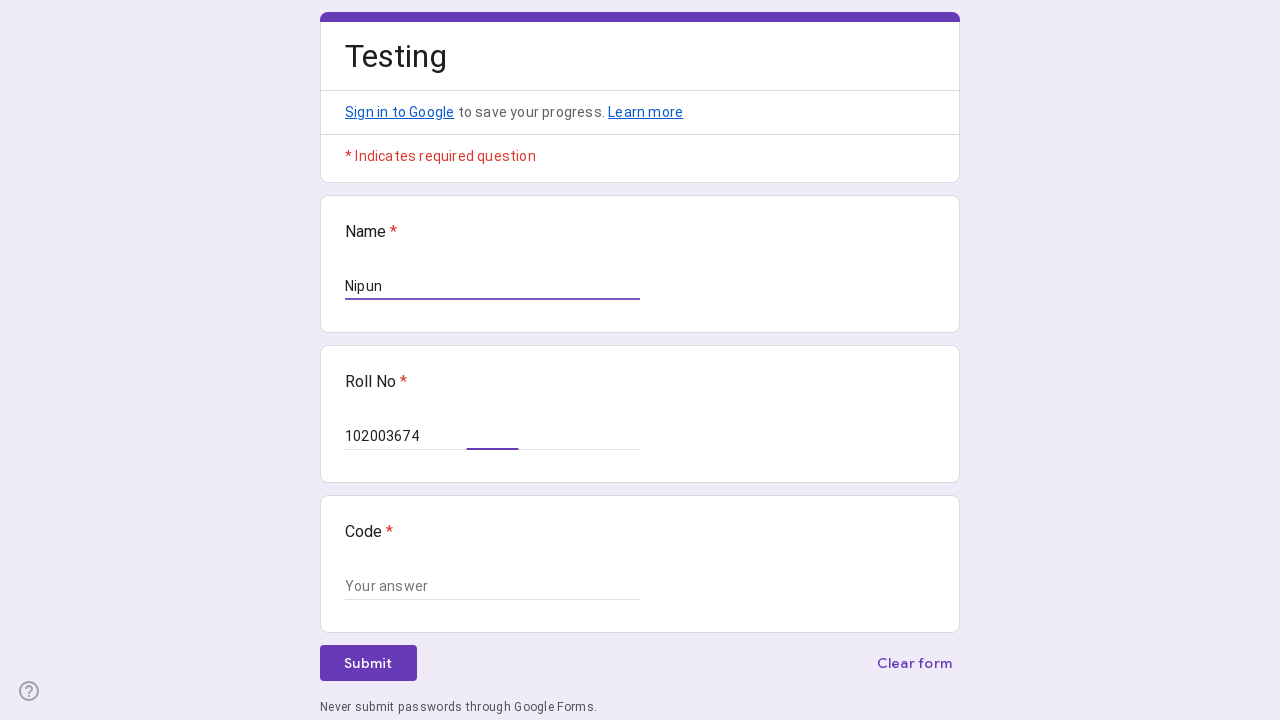

Filled code field with 'dscode' on //*[@id="mG61Hd"]/div[2]/div/div[2]/div[3]/div/div/div[2]/div/div[1]/div/div[1]/
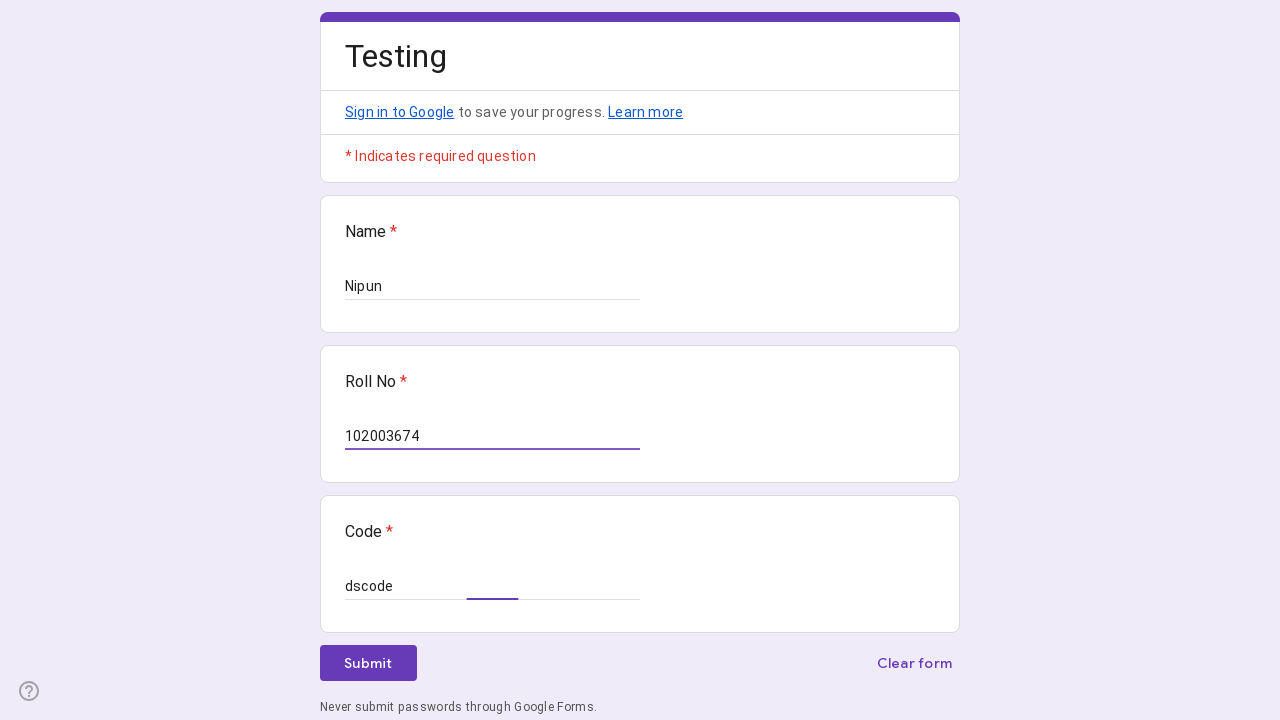

Clicked submit button to submit the form at (368, 663) on xpath=//*[@id="mG61Hd"]/div[2]/div/div[3]/div[1]/div[1]/div/span/span
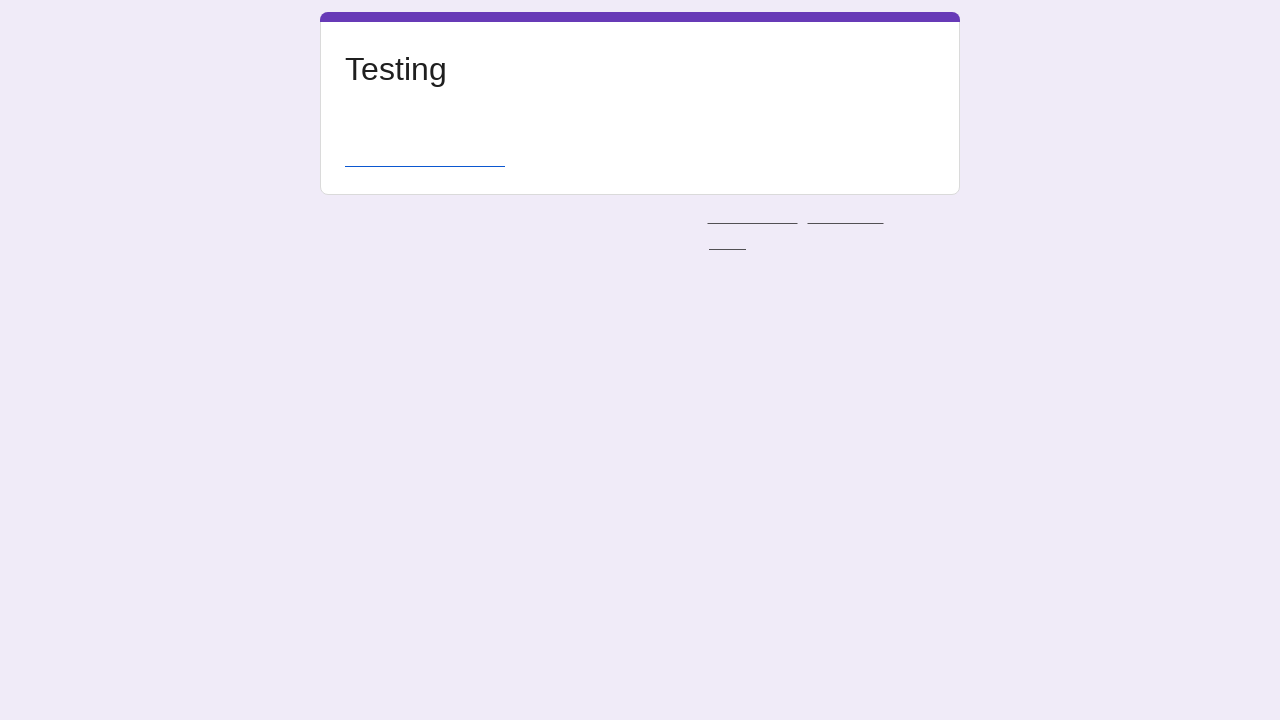

Form submission confirmed - success message appeared
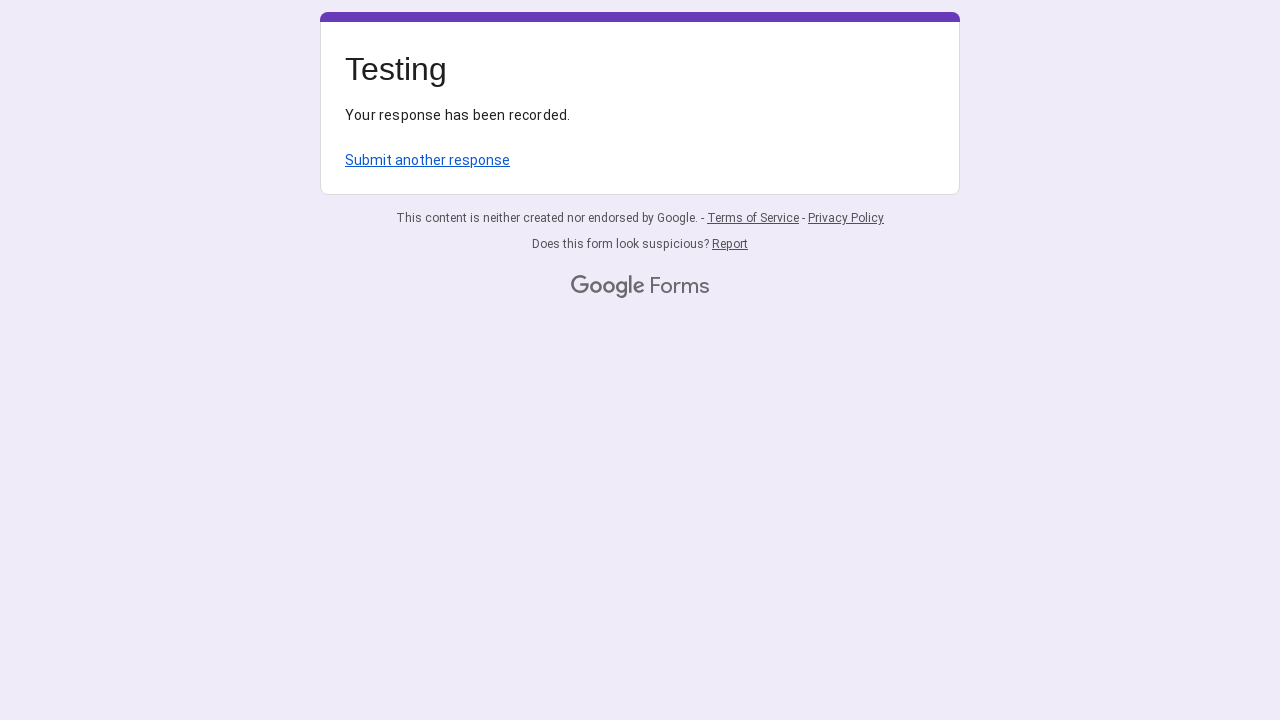

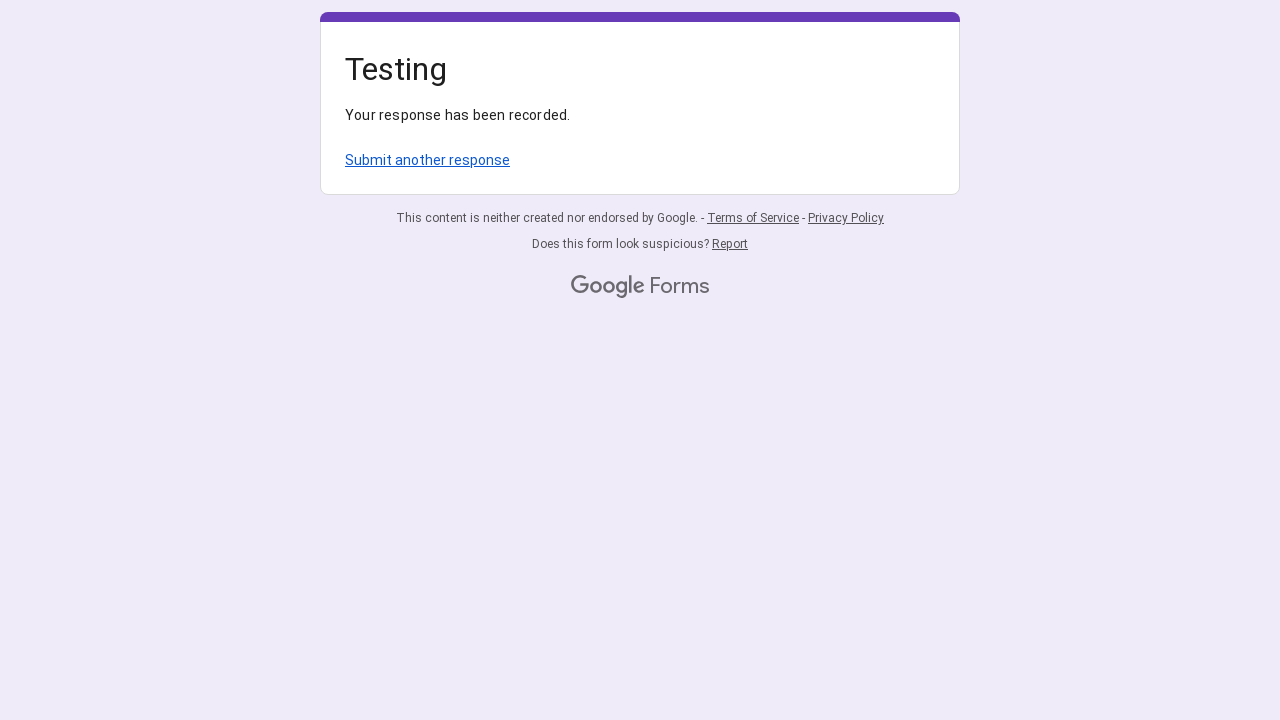